Tests keyboard key press functionality by sending Space and Tab keys to the page and verifying the displayed result text shows the correct key was pressed.

Starting URL: http://the-internet.herokuapp.com/key_presses

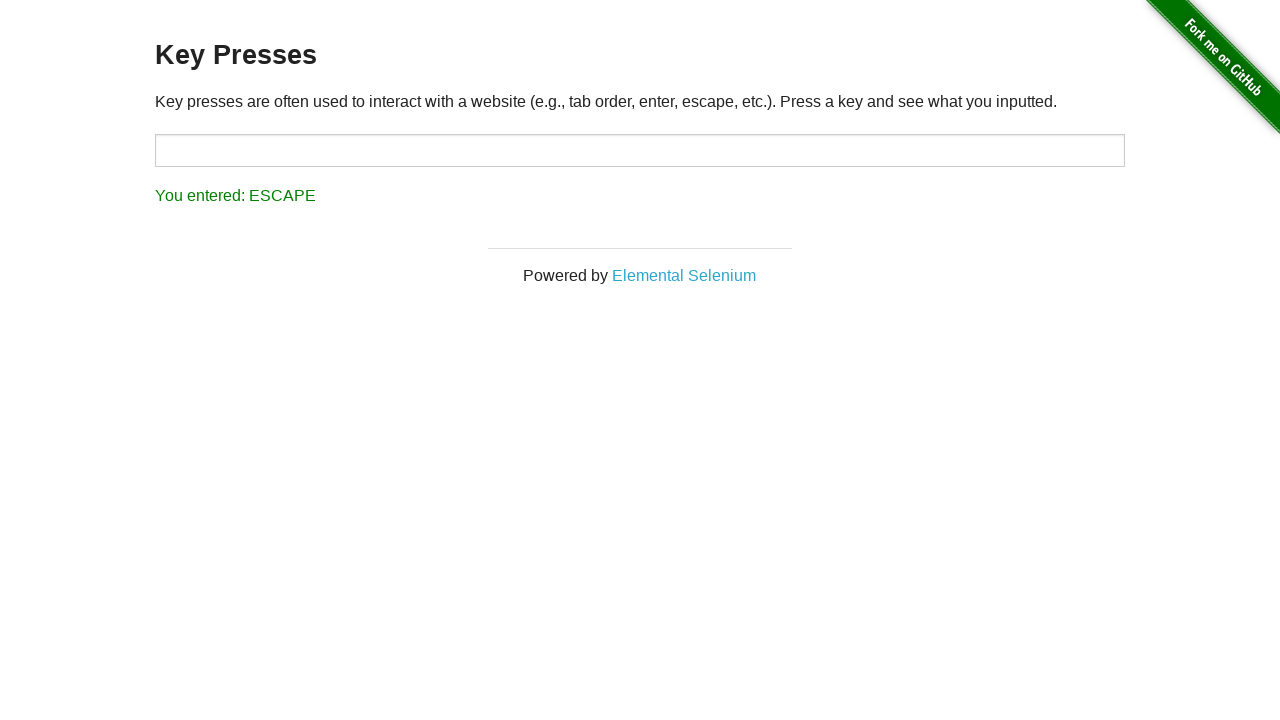

Pressed Space key on the example element on .example
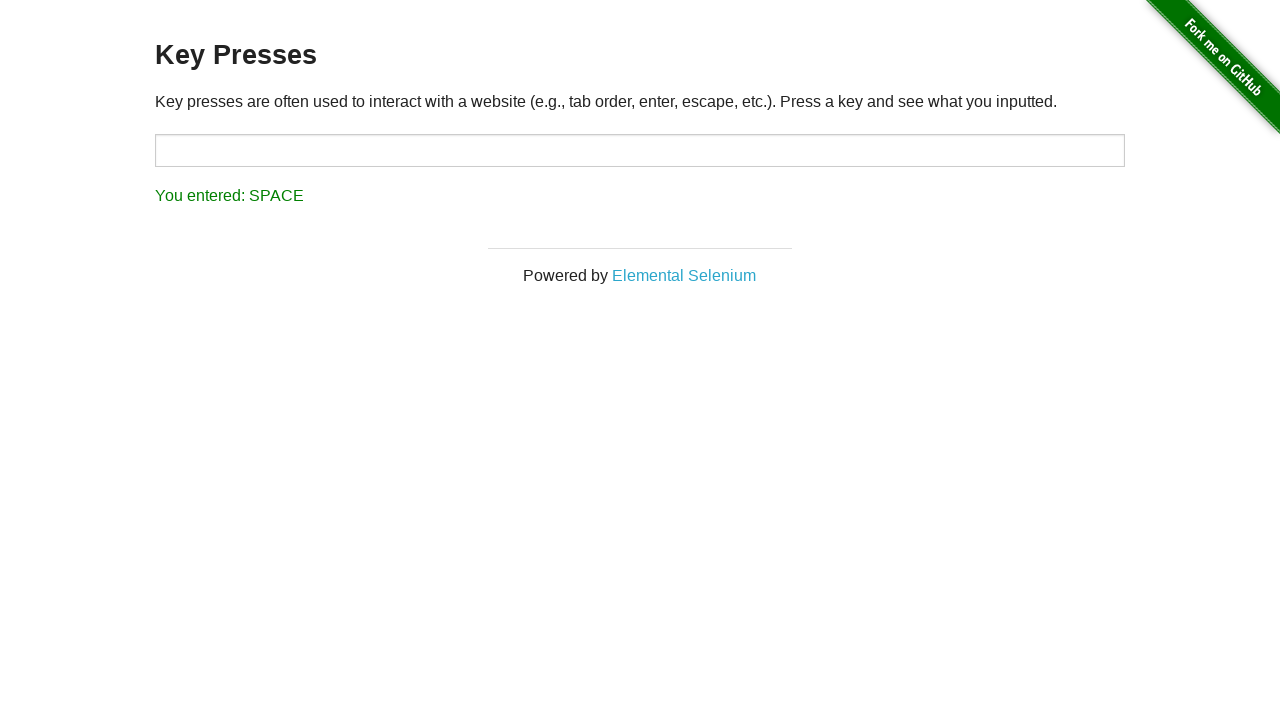

Verified result text shows 'You entered: SPACE'
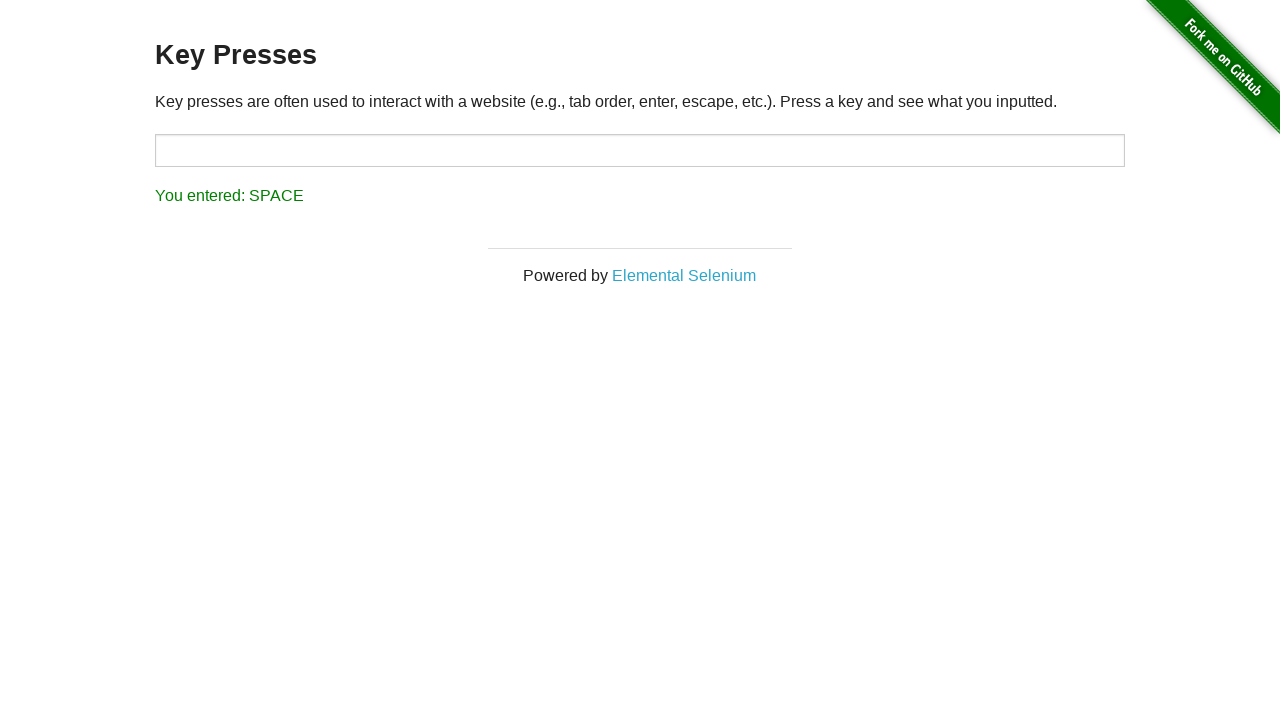

Pressed Tab key using keyboard
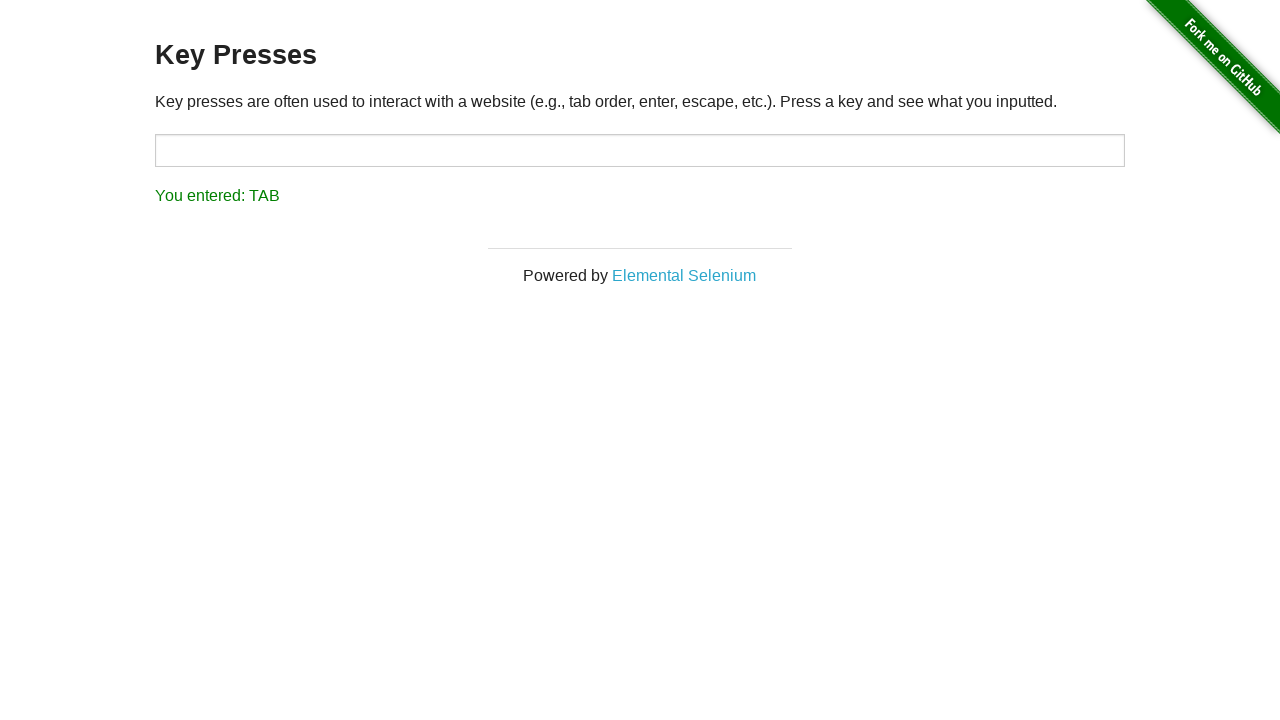

Verified result text shows 'You entered: TAB'
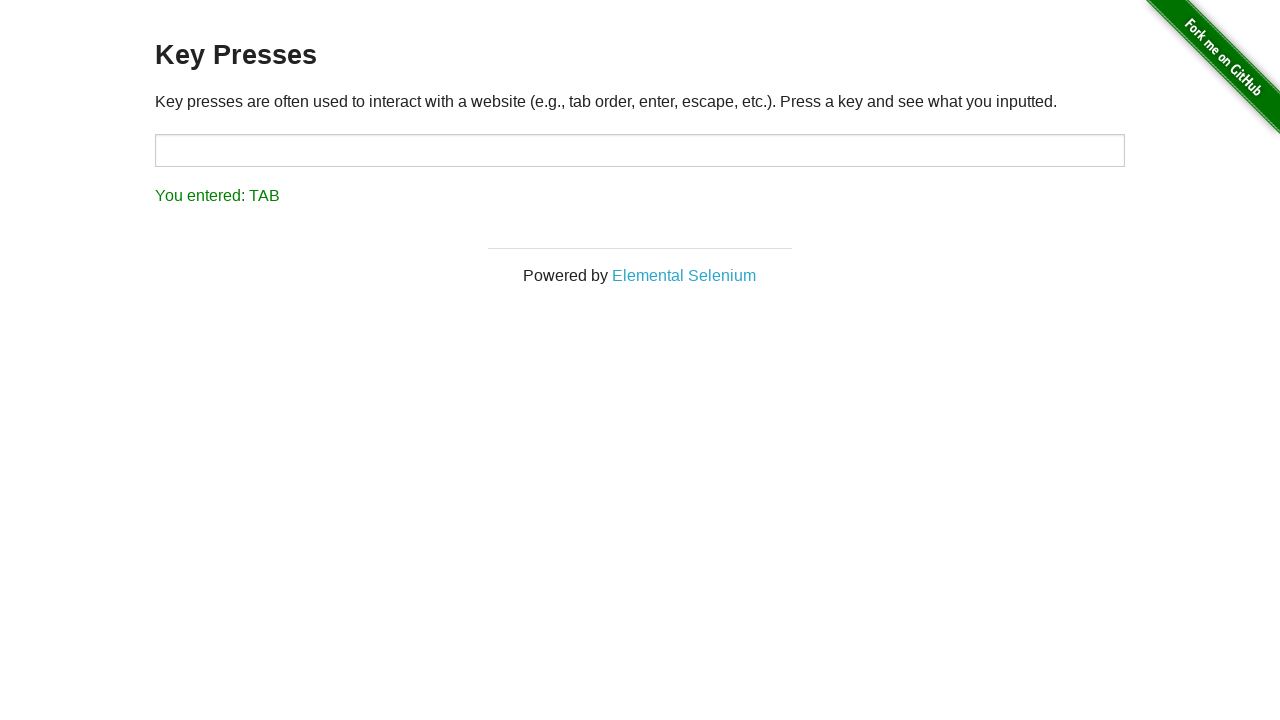

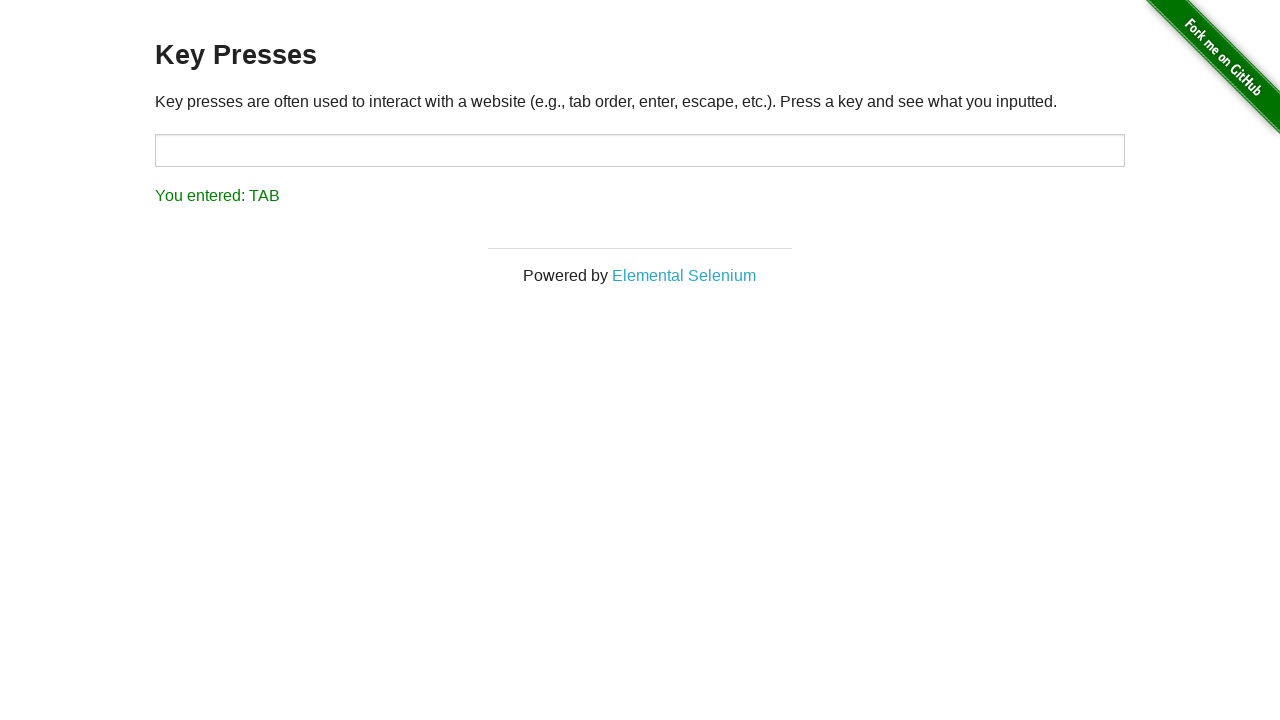